Tests dynamic loading with excessive wait time (10 seconds) before checking for the loaded element

Starting URL: https://automationfc.github.io/dynamic-loading/

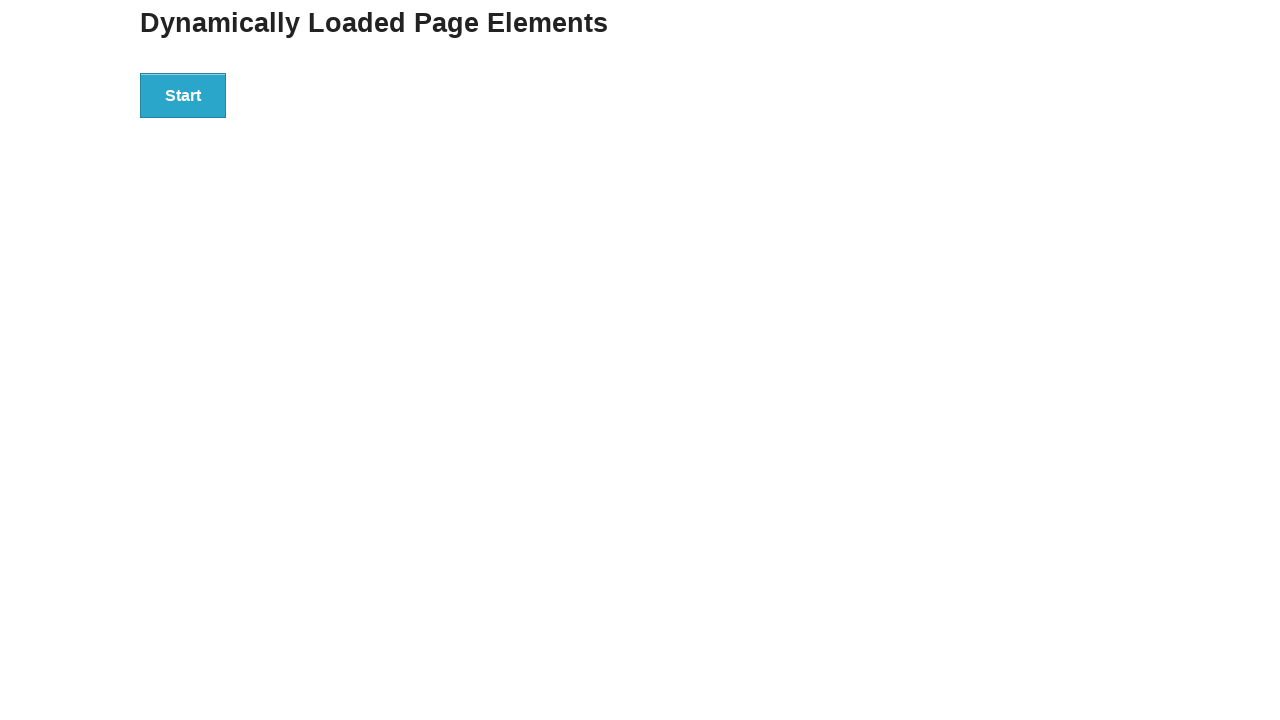

Clicked the start button to trigger dynamic loading at (183, 95) on div#start>button
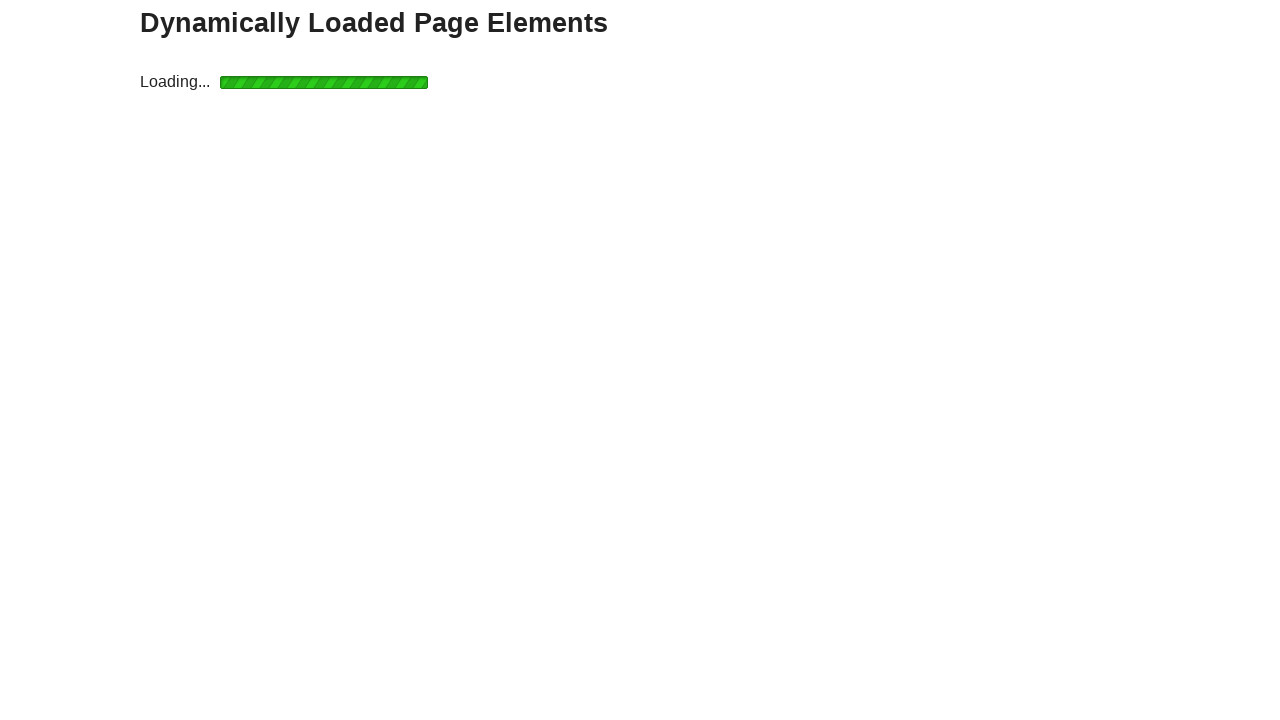

Waited 10 seconds for element to load dynamically
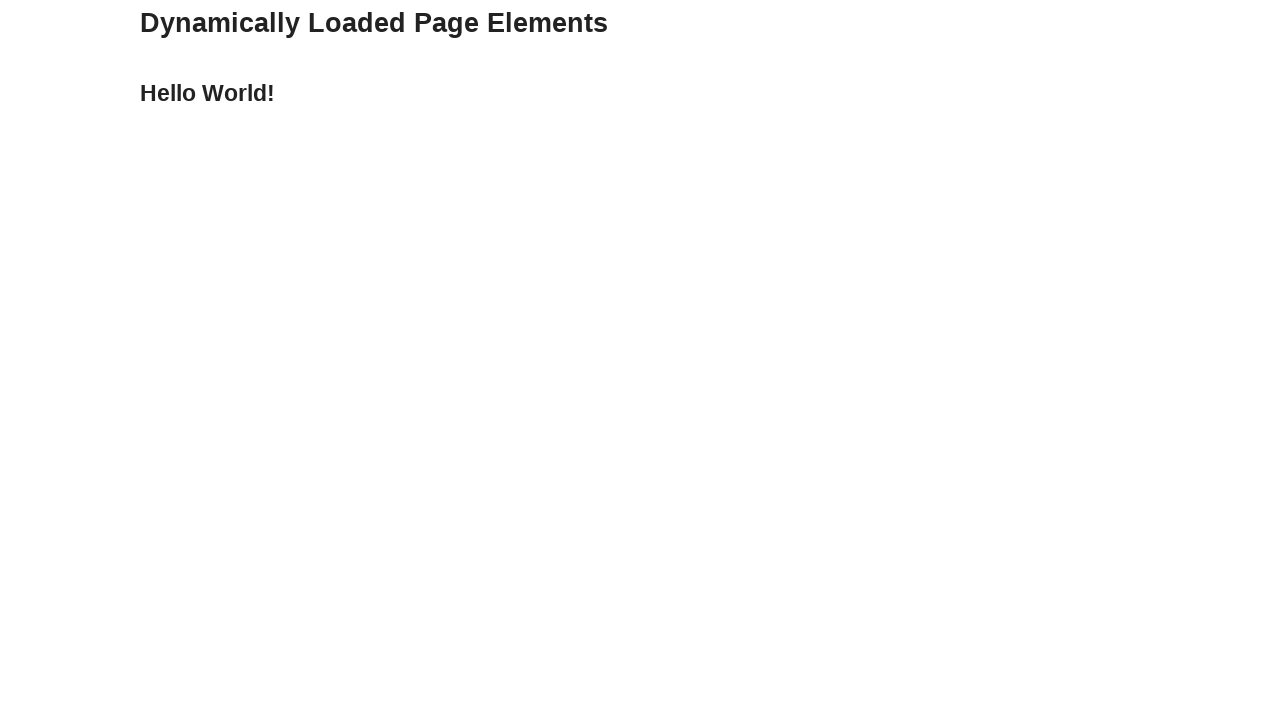

Verified that loaded element contains 'Hello World!' text
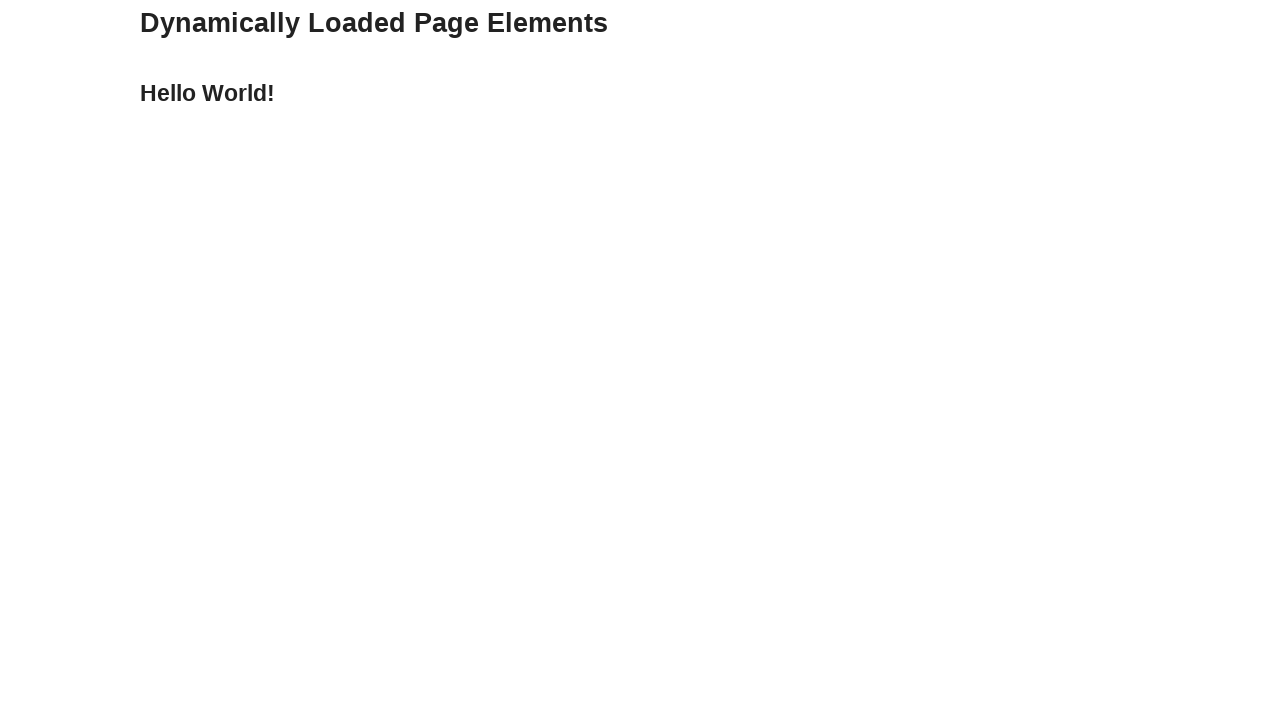

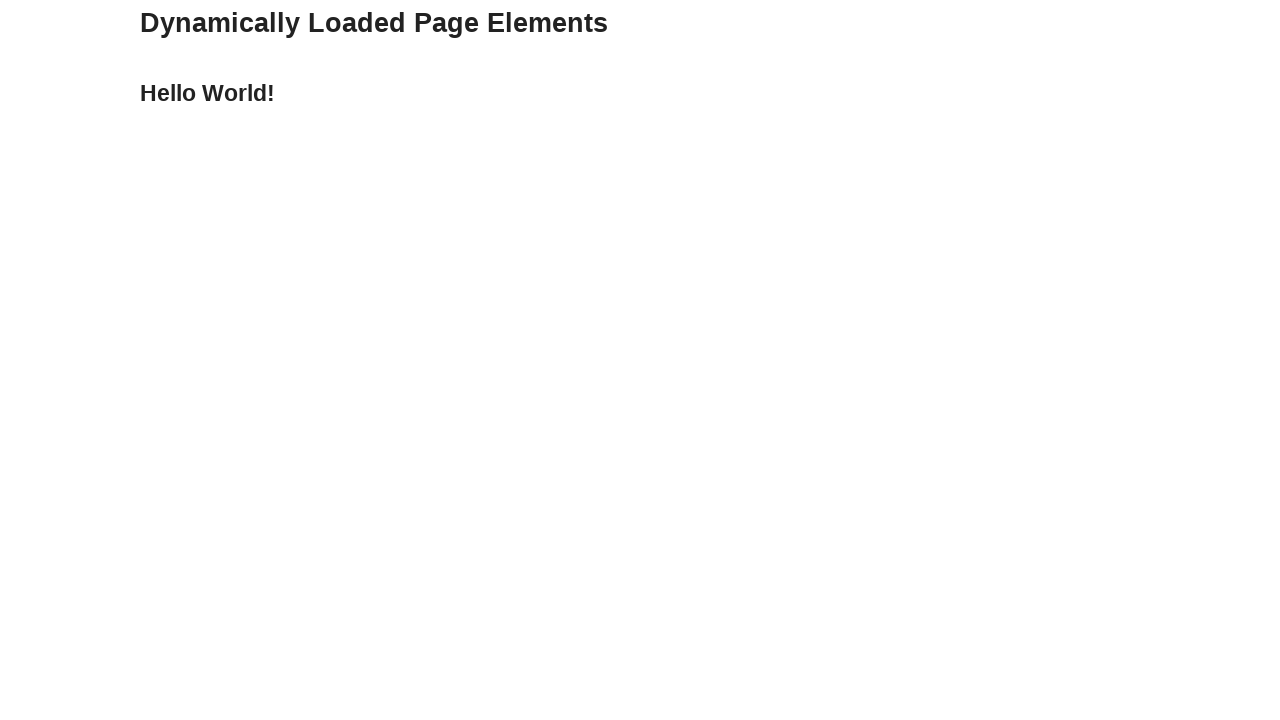